Navigates through a postal code website, starting from the country list, then drilling down through provinces, localities, streets, and finally to specific postal code details by following links at each level.

Starting URL: https://codigo-postal.co/

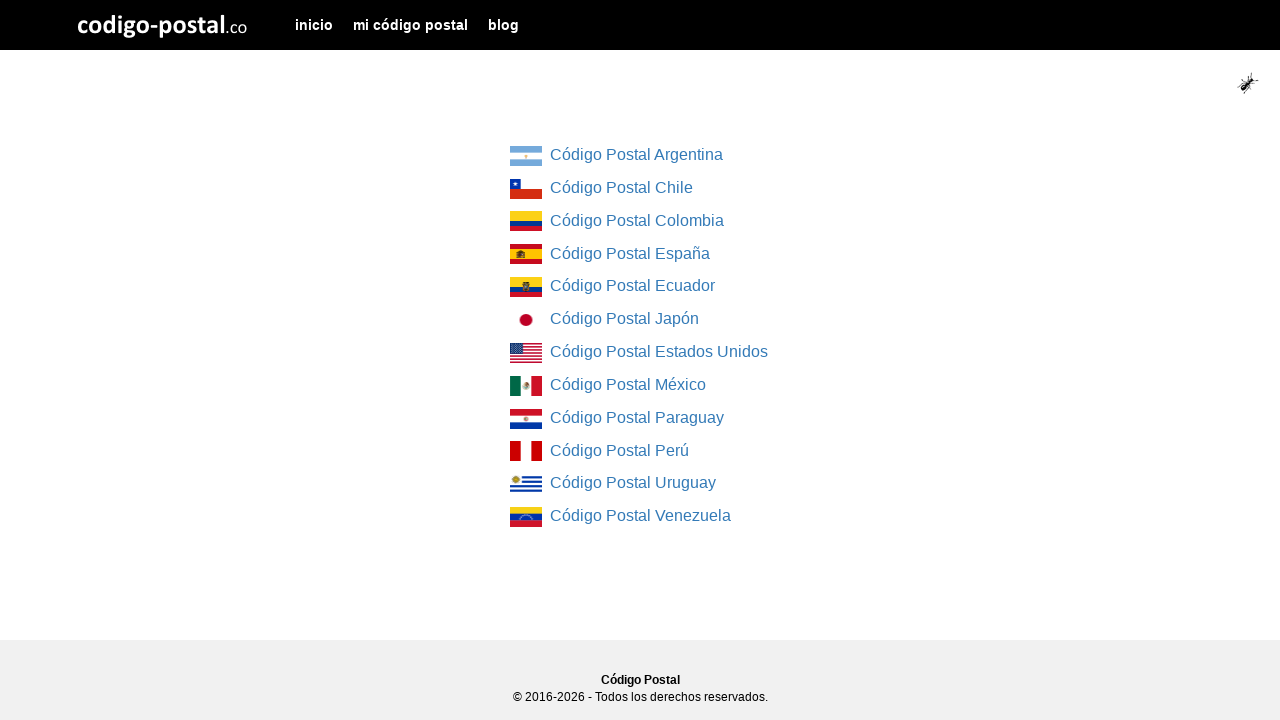

Waited for country list to load
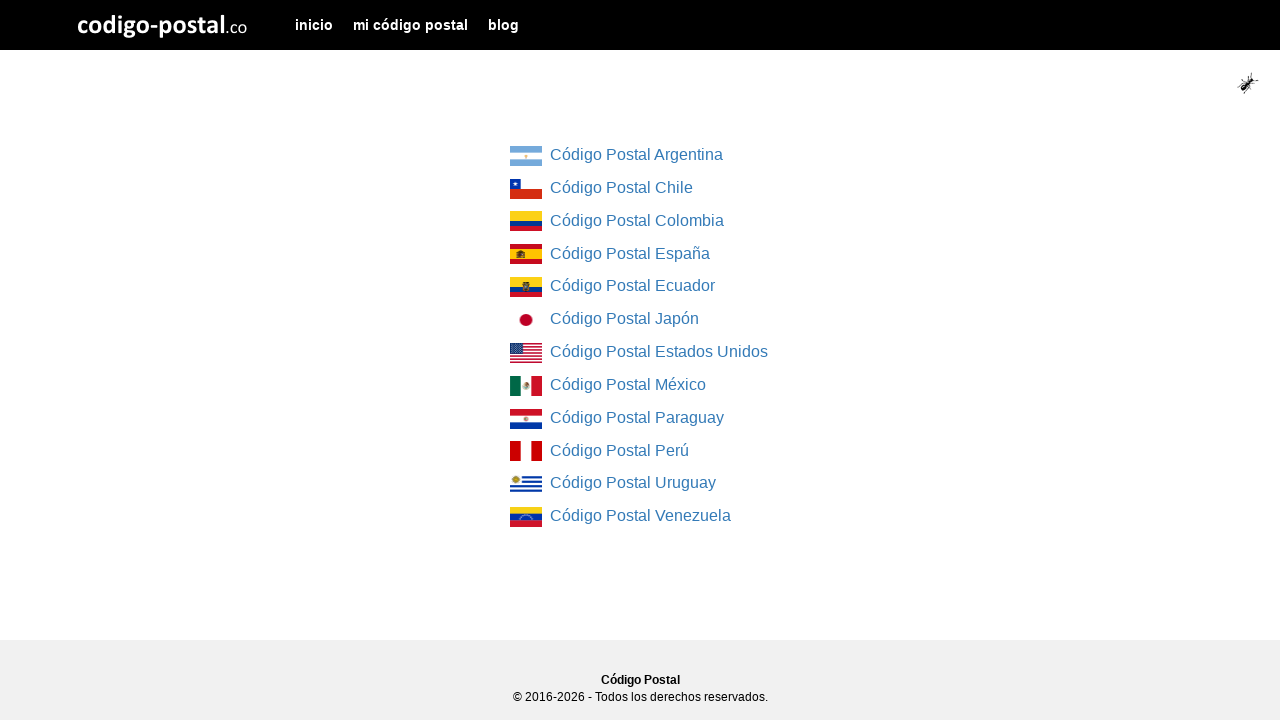

Clicked on first country link at (526, 156) on div[class="col-md-4 col-md-offset-4"] ul li:first-child a
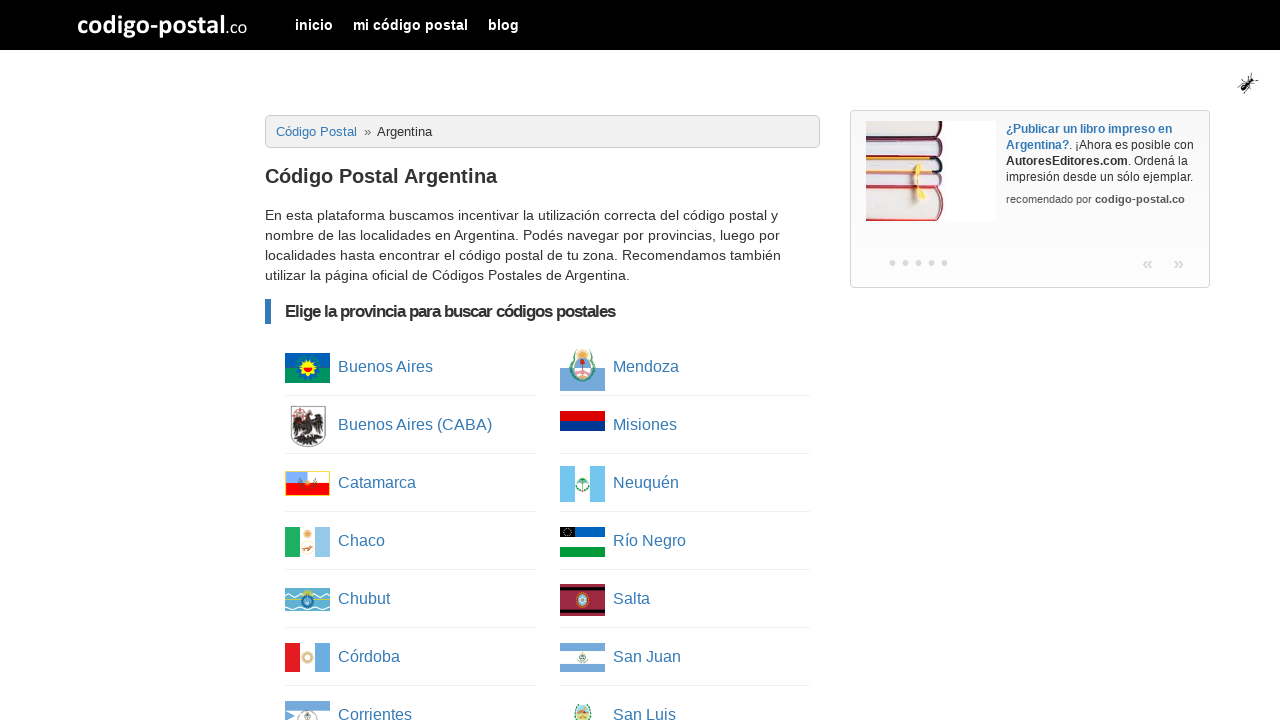

Waited for province list to load
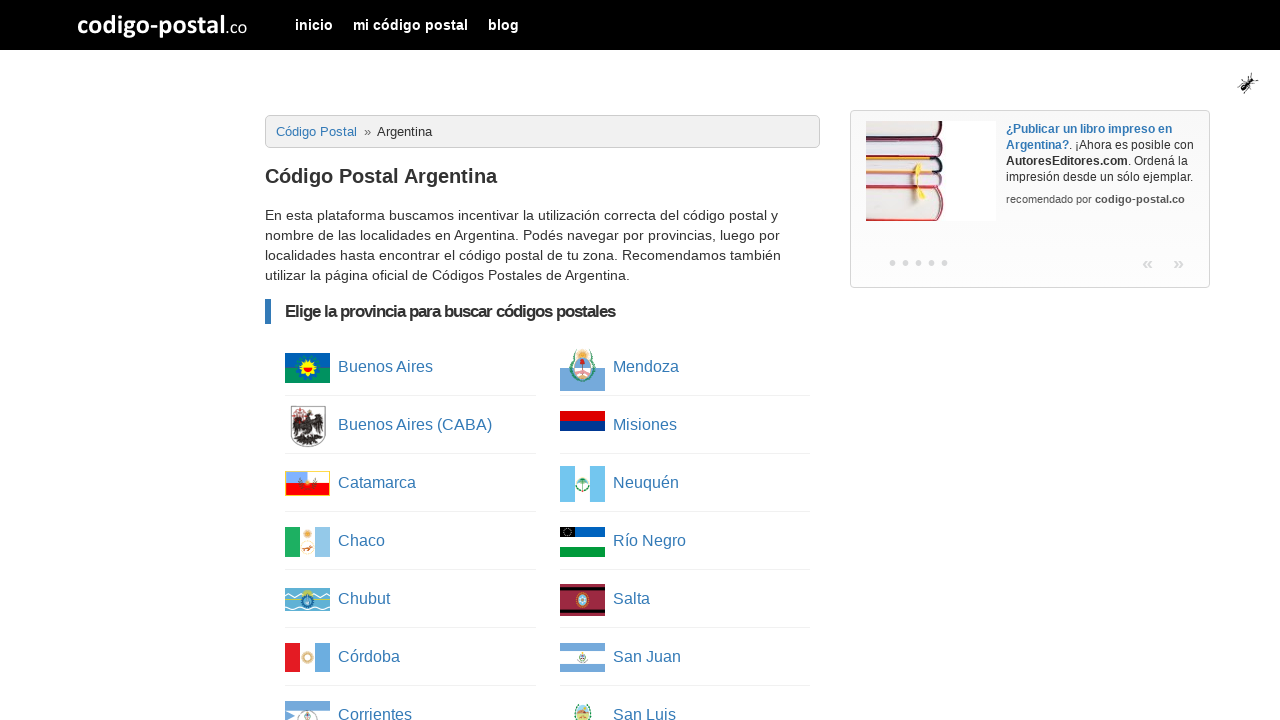

Clicked on first province link at (308, 368) on ul[class="column-list"] li:first-child a
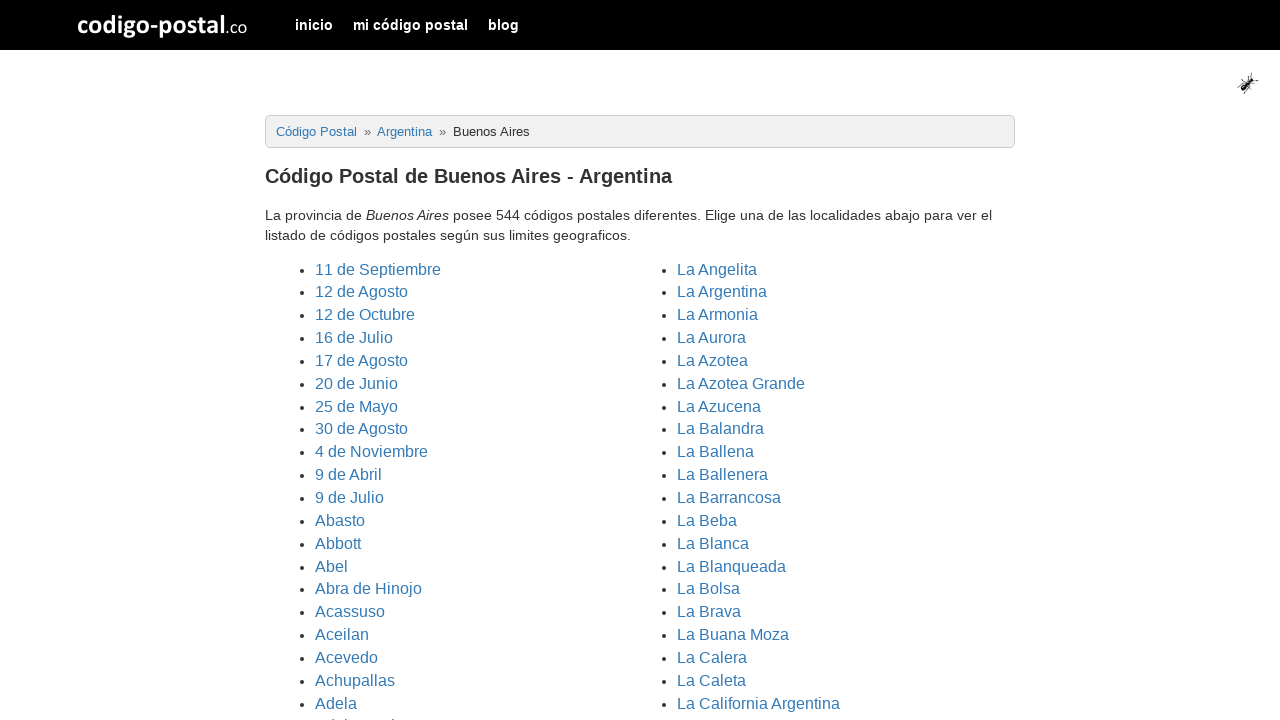

Waited for localities/cities list to load
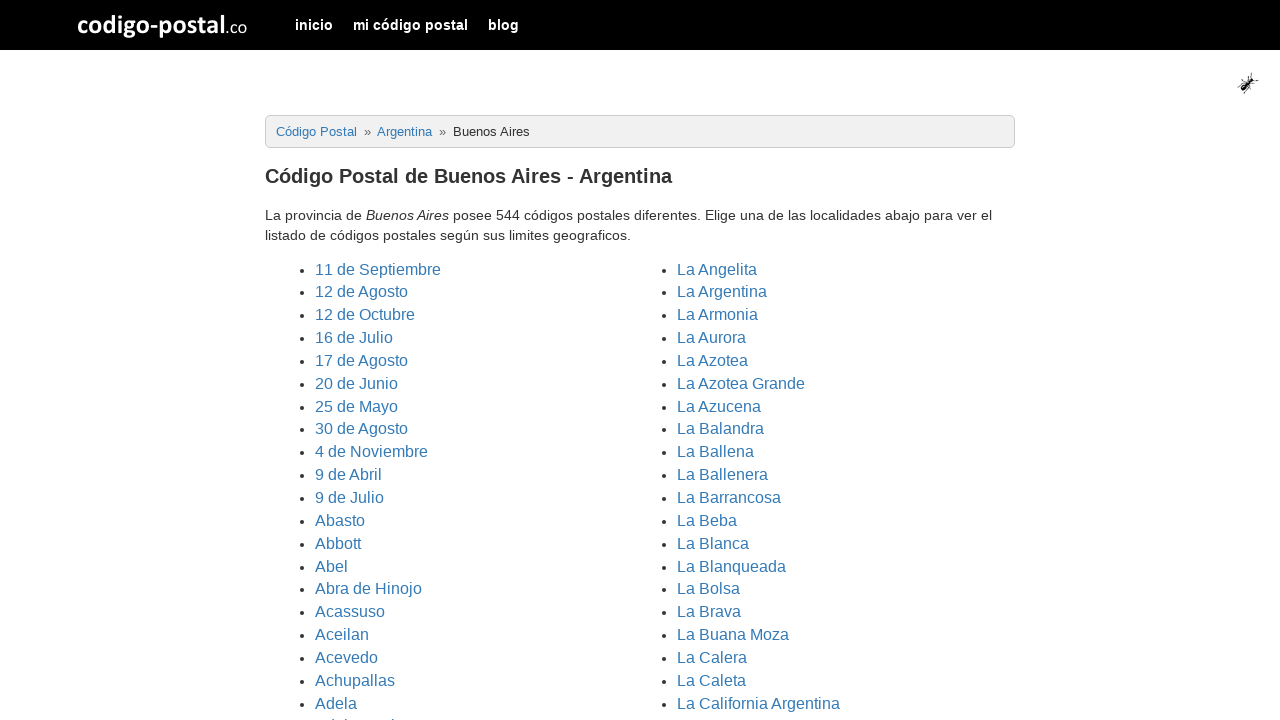

Clicked on first locality link at (378, 269) on ul[class="cities"] li:first-child a
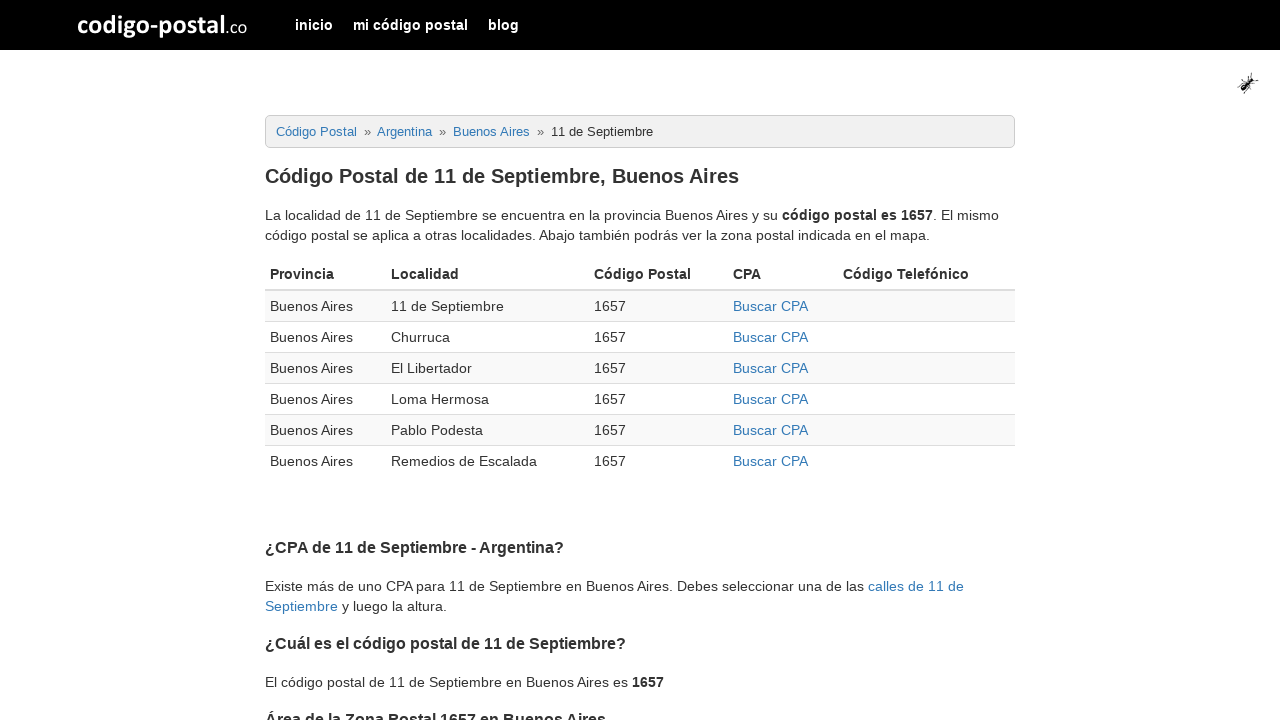

Waited for localities table to load
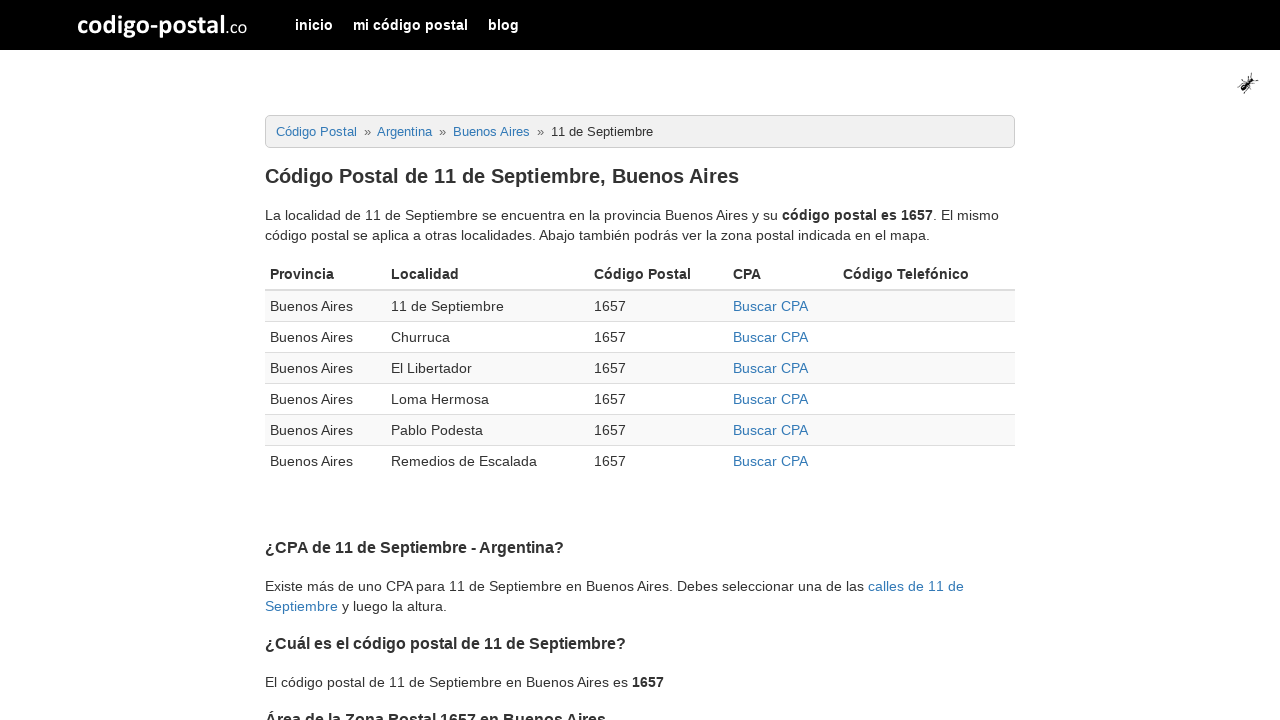

Clicked on first CPA link in localities table at (770, 306) on div.table-responsive table tbody tr:first-child td:nth-child(4) a
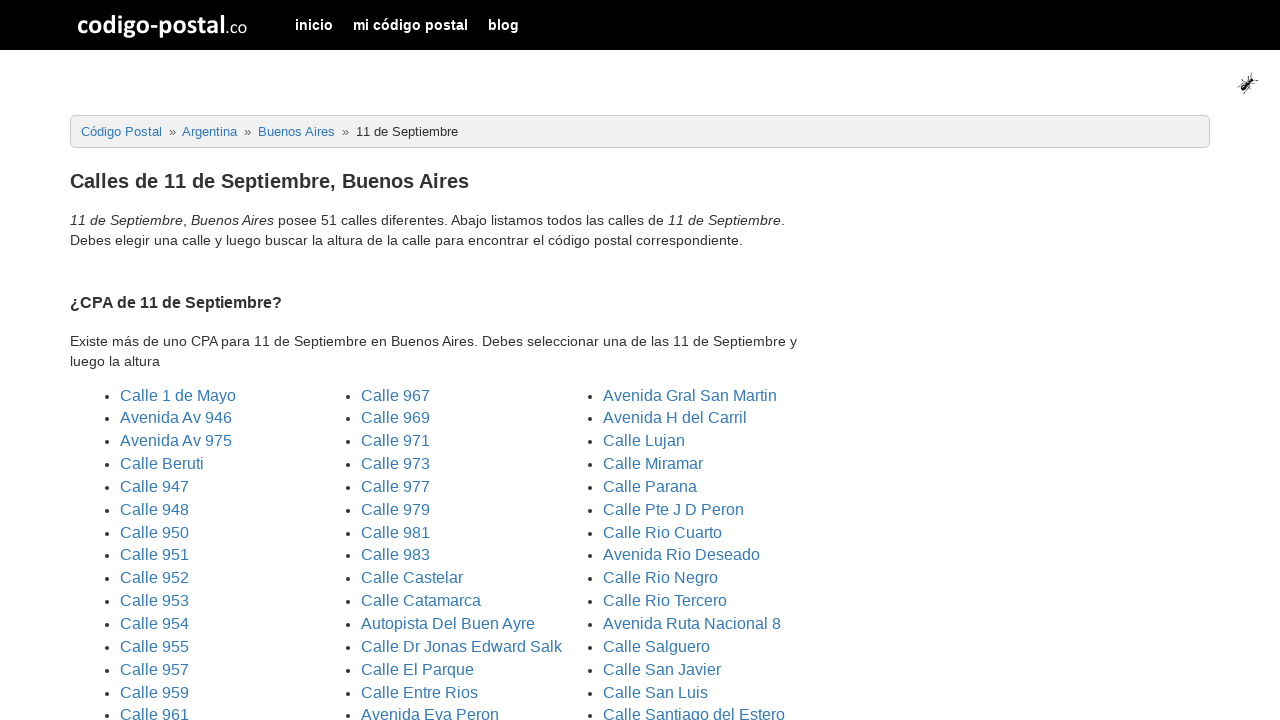

Waited for street list to load
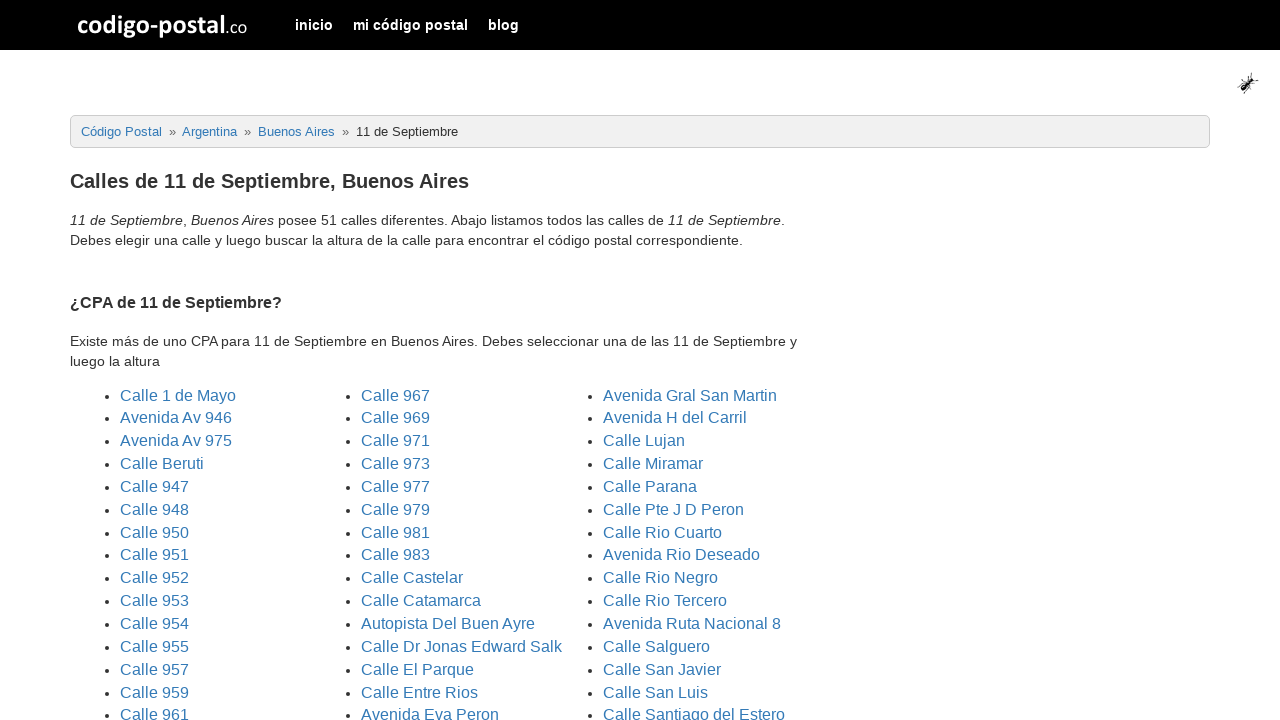

Clicked on first street link at (178, 395) on ul[class="three_columns"] li:first-child a
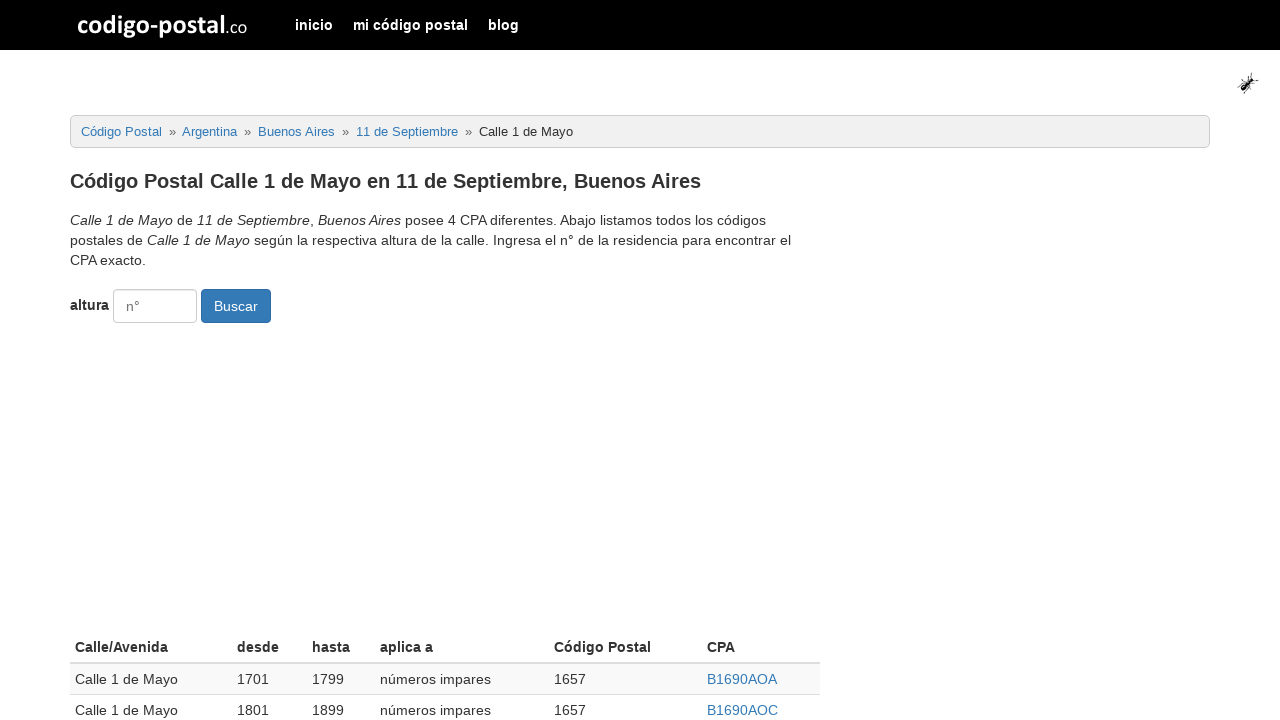

Waited for street details table to load
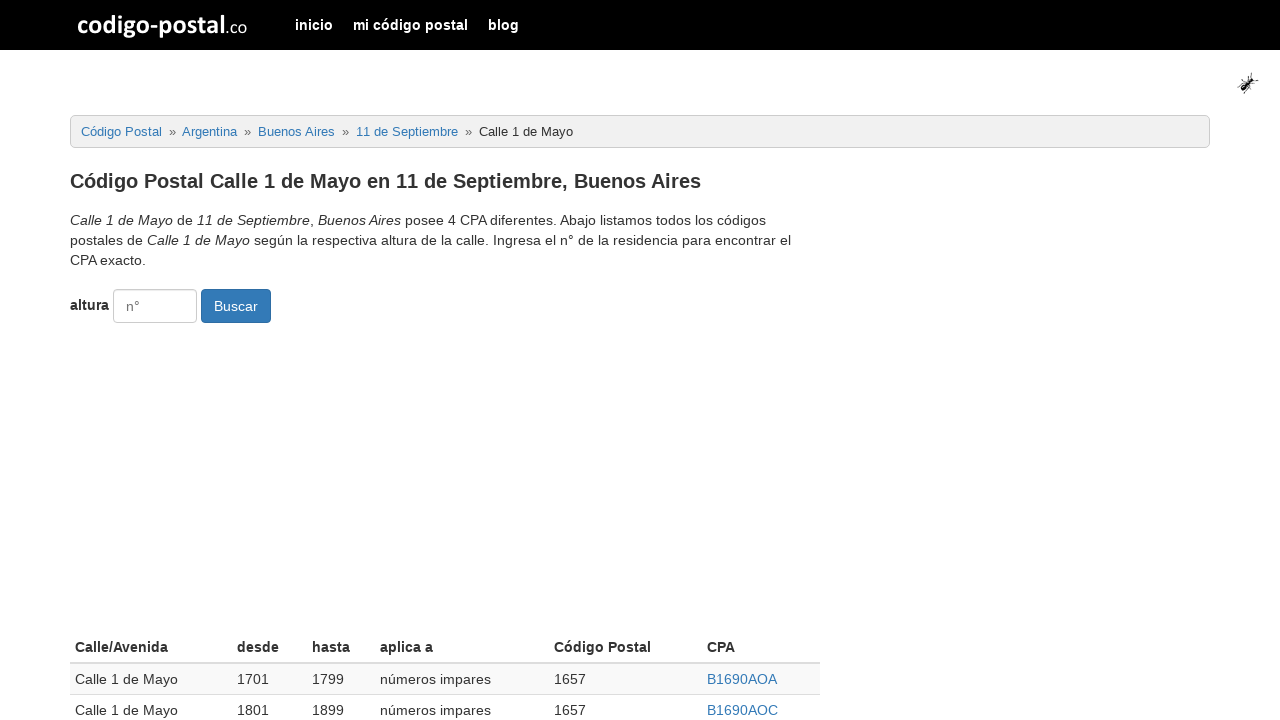

Clicked on first CPA link in street details table at (742, 679) on div.table-responsive table tbody tr:first-child td:nth-child(6) a
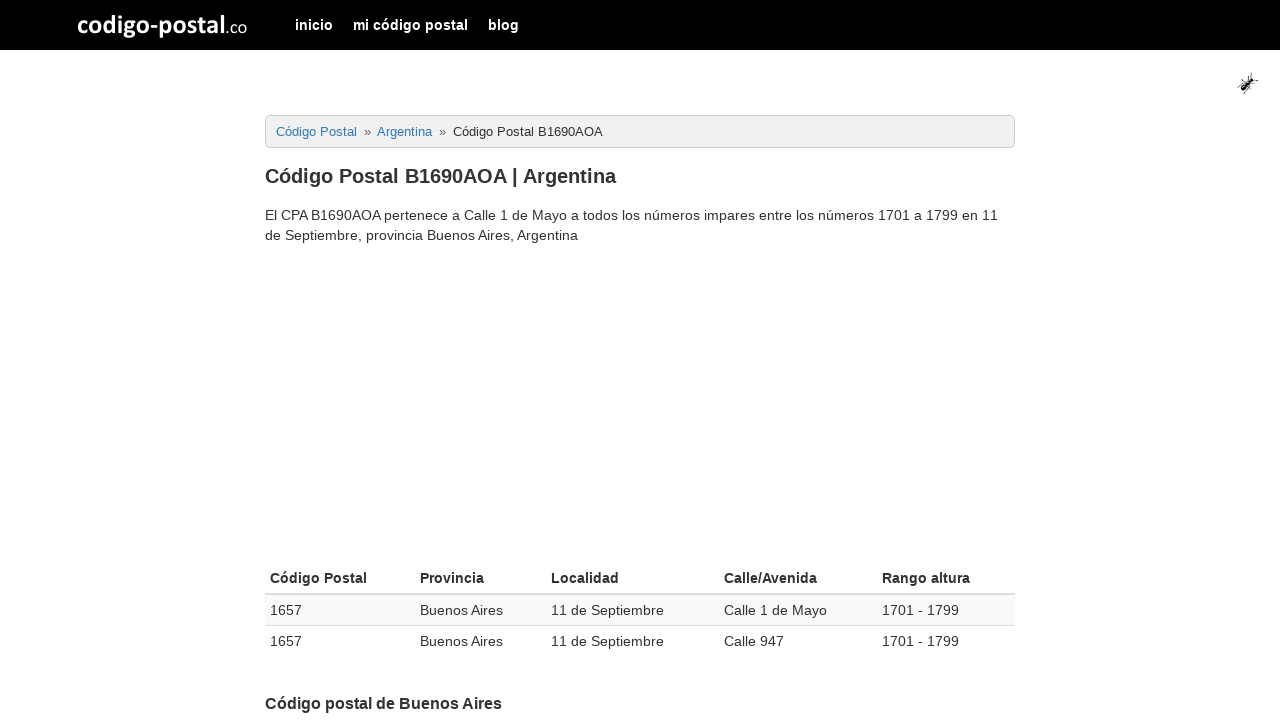

Waited for final postal code details table to load
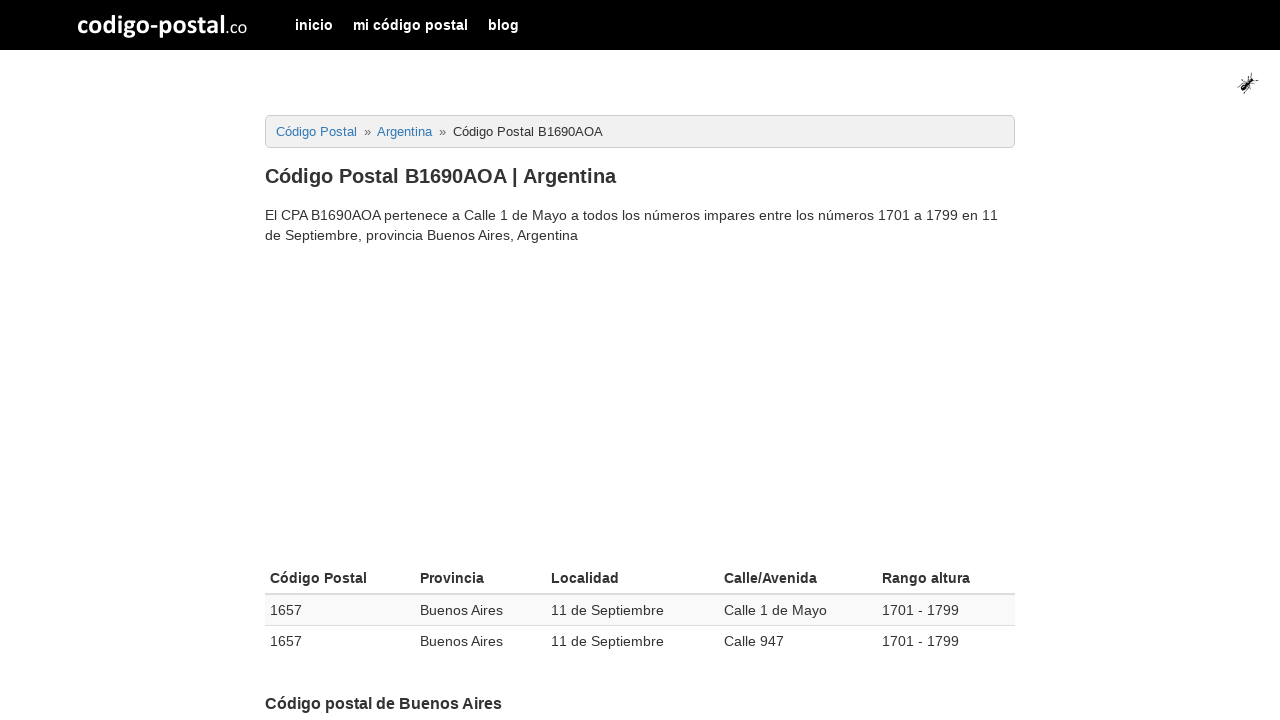

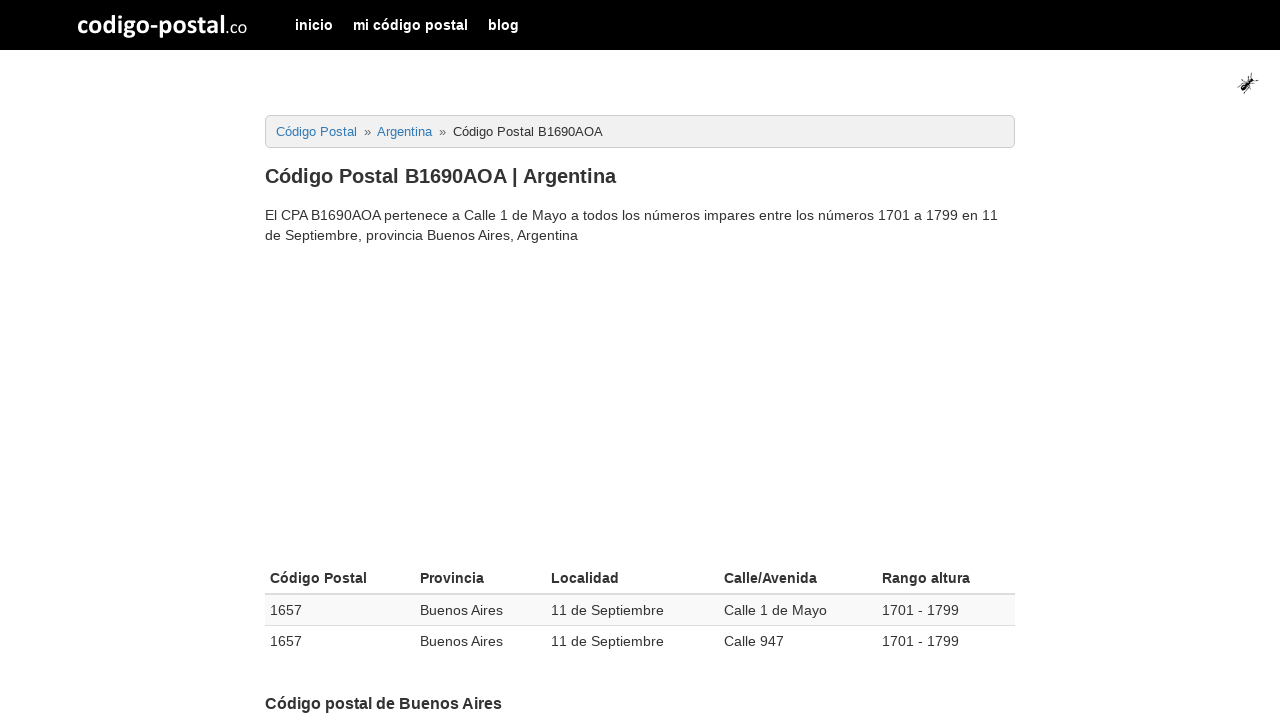